Tests the text box form on DemoQA by clearing the email field, verifying it's empty, then filling it with an email address and verifying the input was entered correctly.

Starting URL: https://demoqa.com/text-box

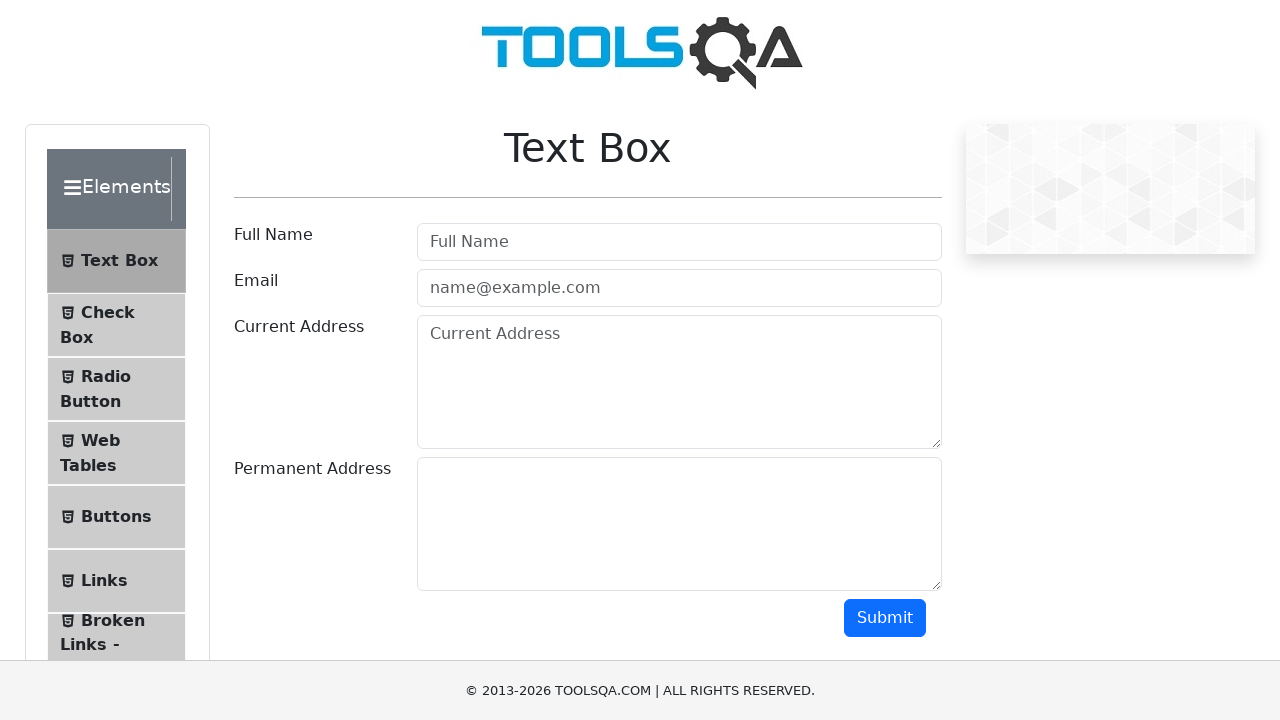

Cleared the email field on input#userEmail
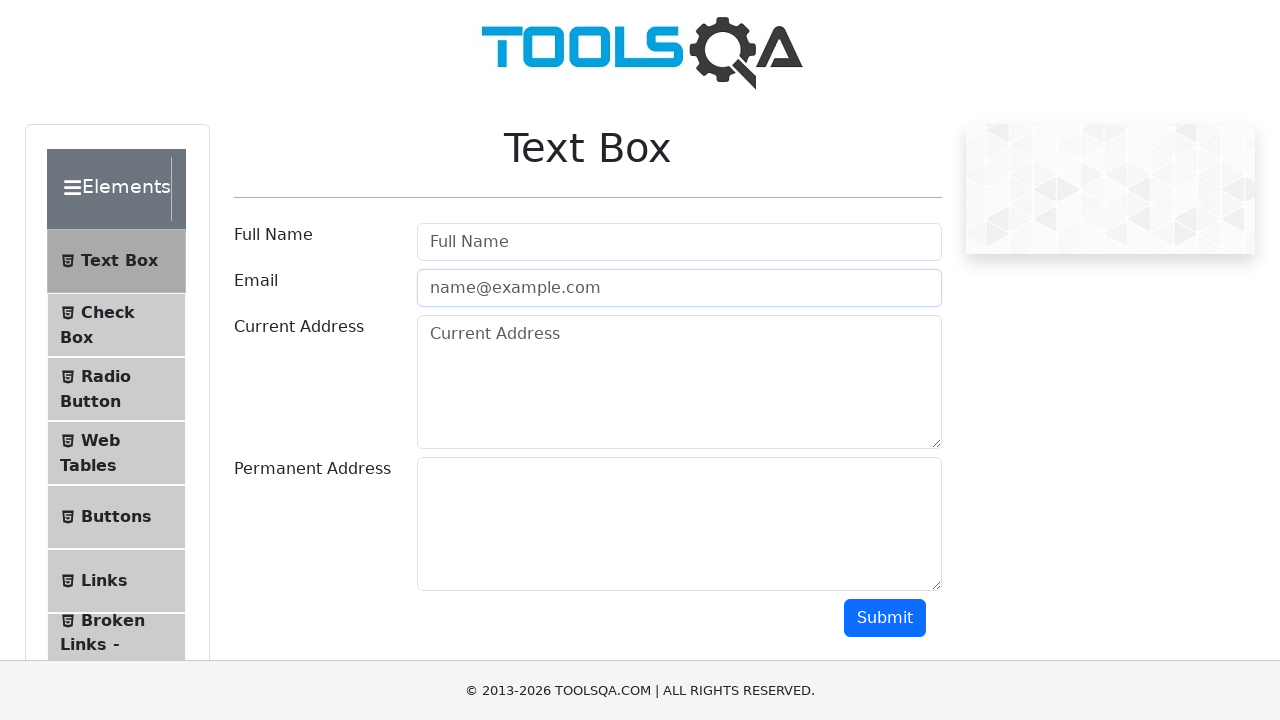

Retrieved email field value to verify it's empty
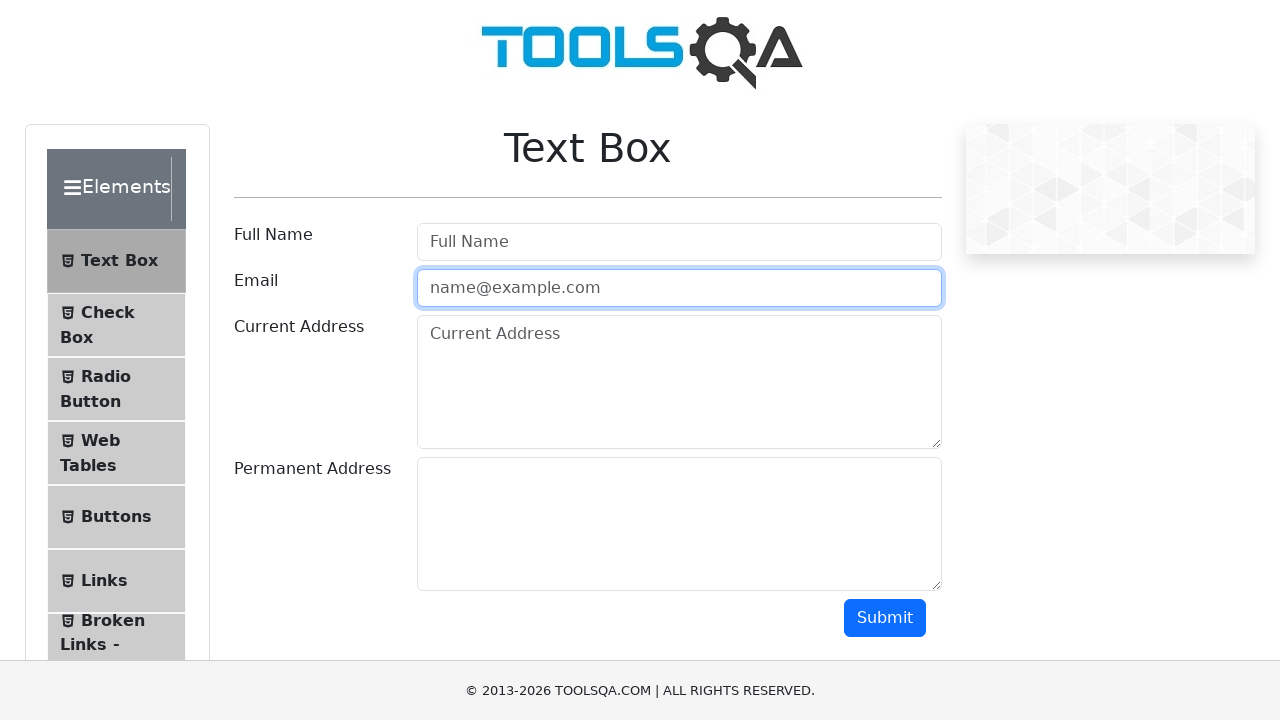

Verified that the email field is empty
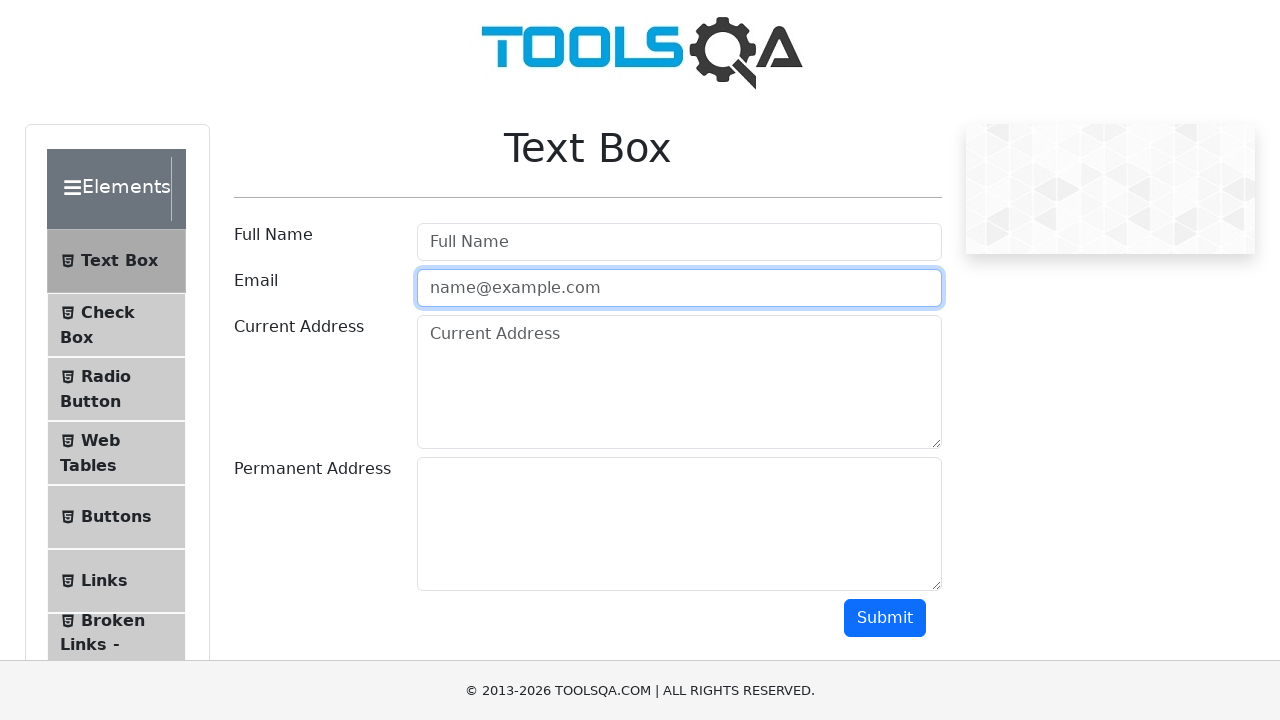

Filled email field with 'testuser.automation@example.com' on input#userEmail
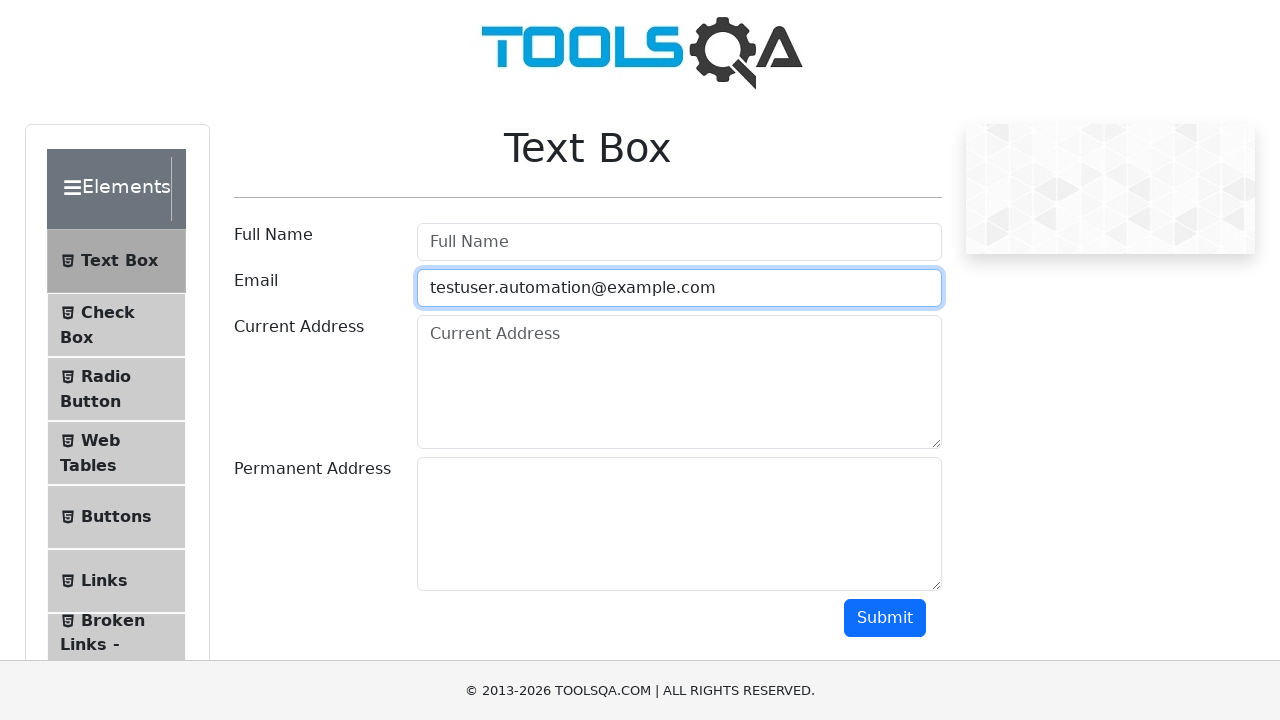

Retrieved email field value to verify correct text entry
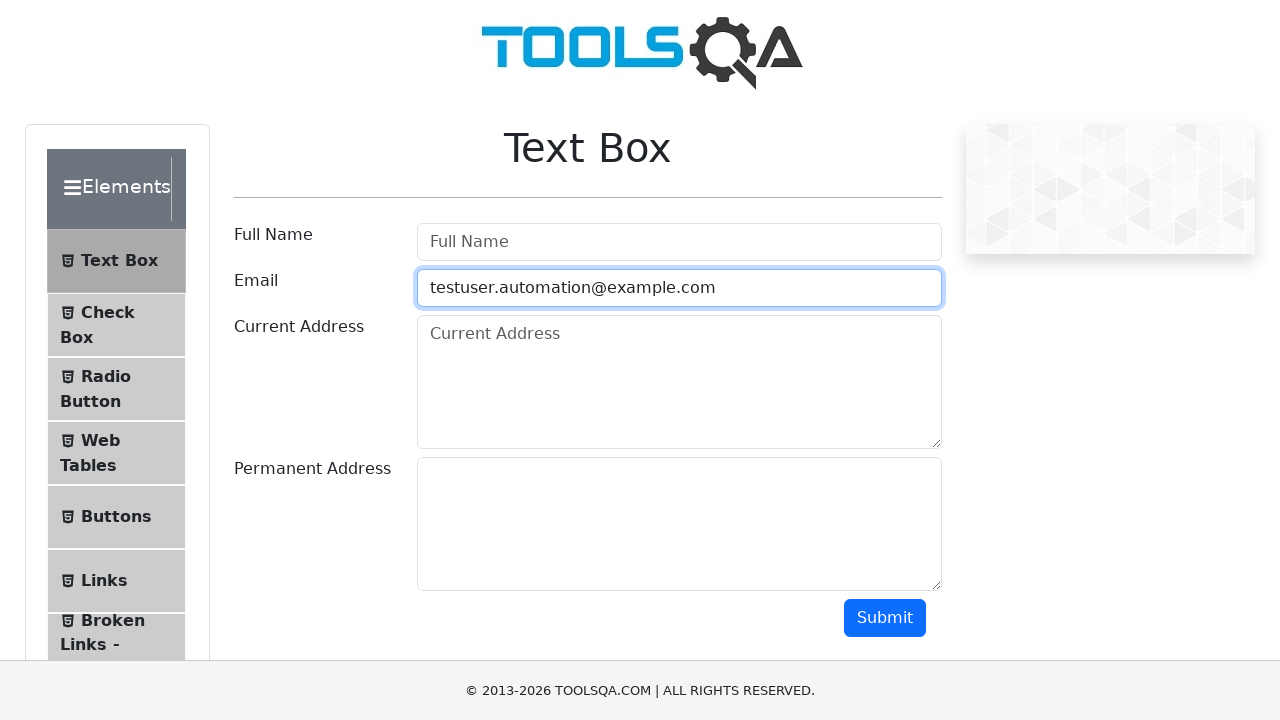

Verified that 'testuser.automation@example.com' was entered correctly in the email field
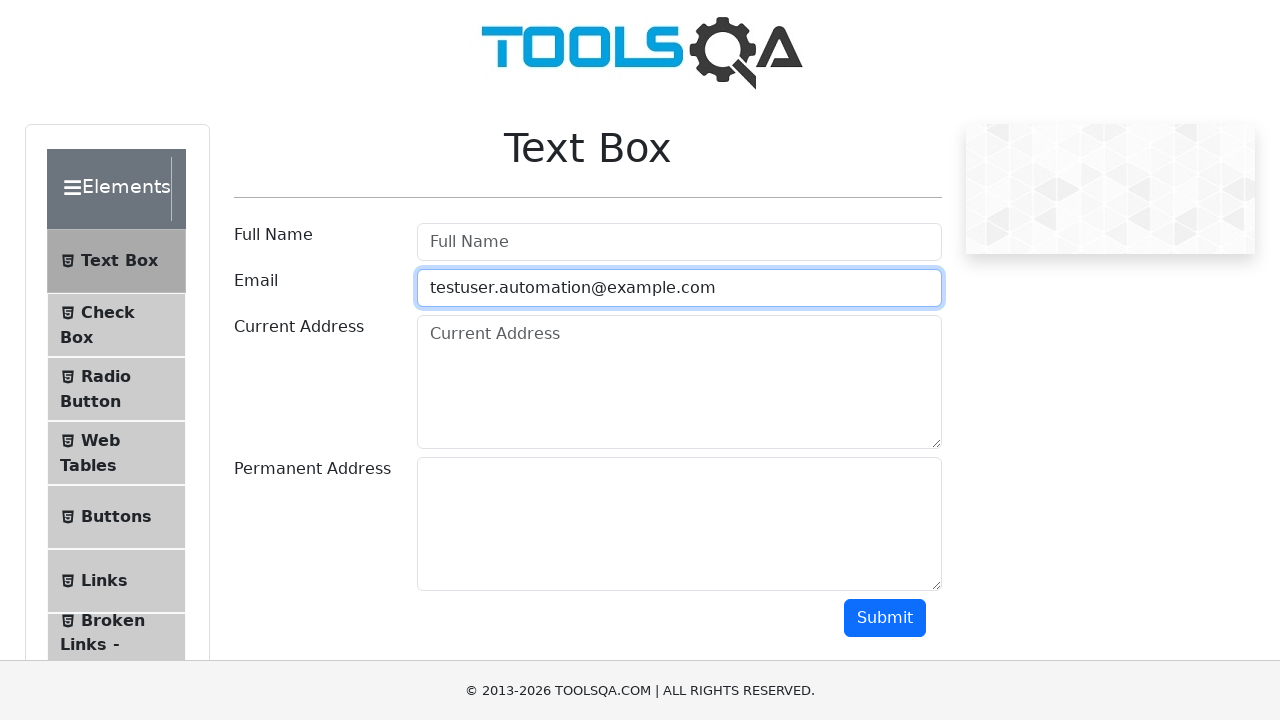

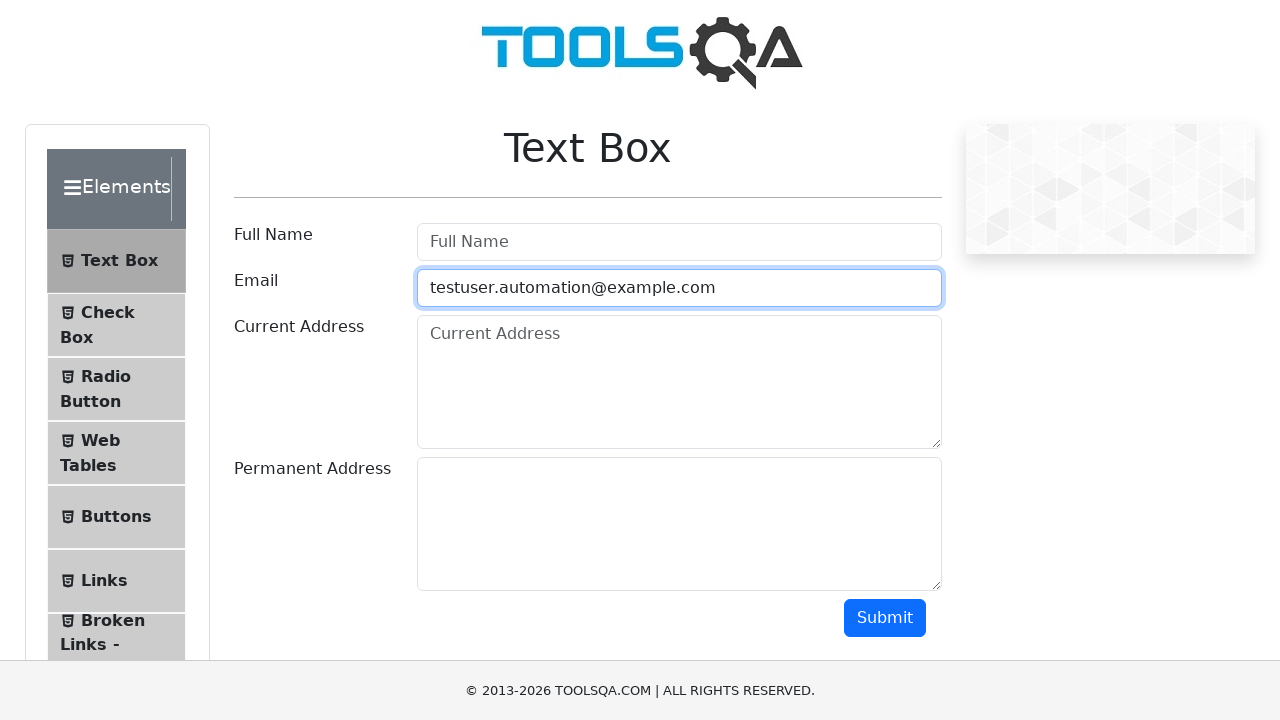